Tests GitHub advanced search form by filling in search criteria (search term, repository owner, date filter, and programming language) and submitting the form to perform a search.

Starting URL: https://github.com/search/advanced

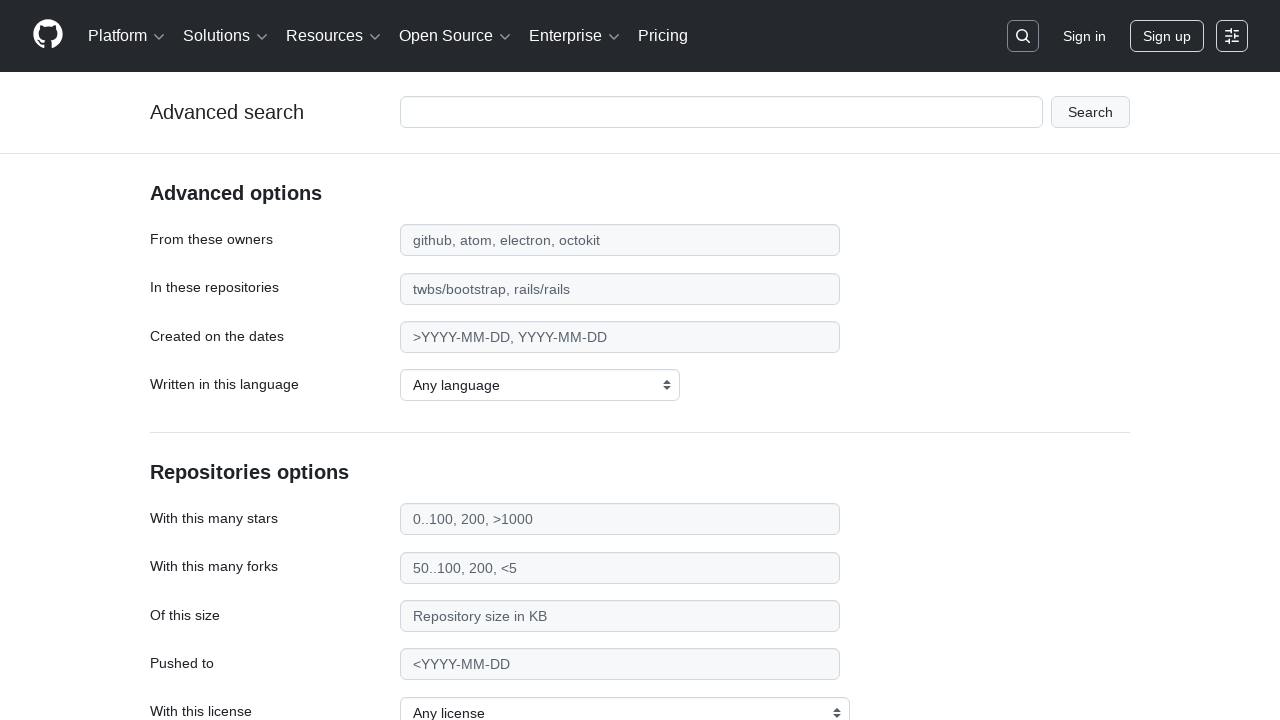

Filled search term field with 'web-scraping' on #adv_code_search input.js-advanced-search-input
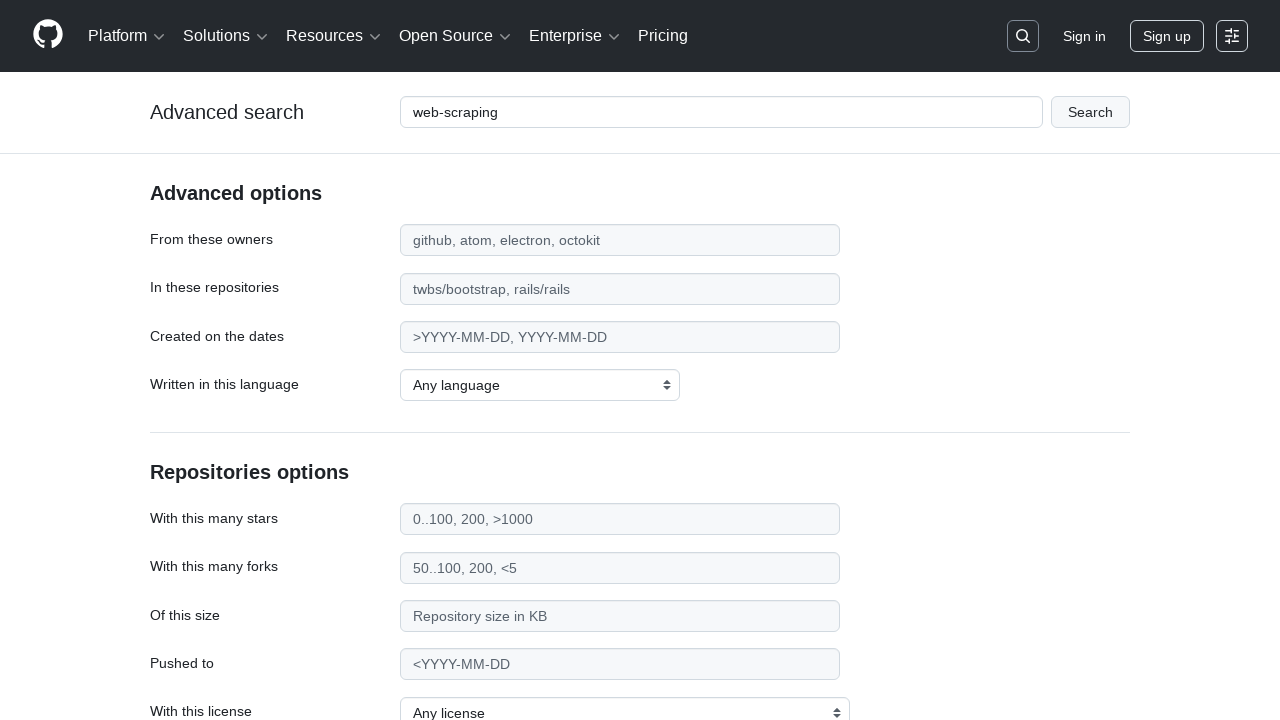

Filled repository owner field with 'microsoft' on #search_from
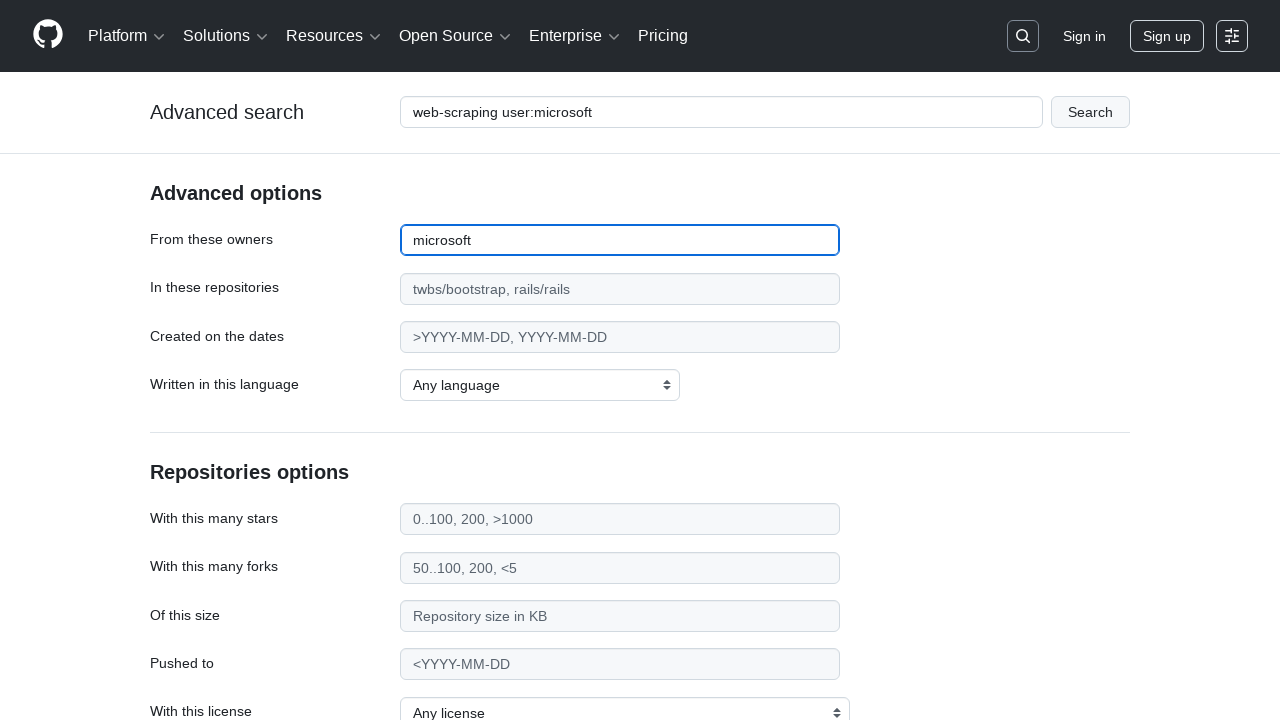

Filled date filter field with '>2020' on #search_date
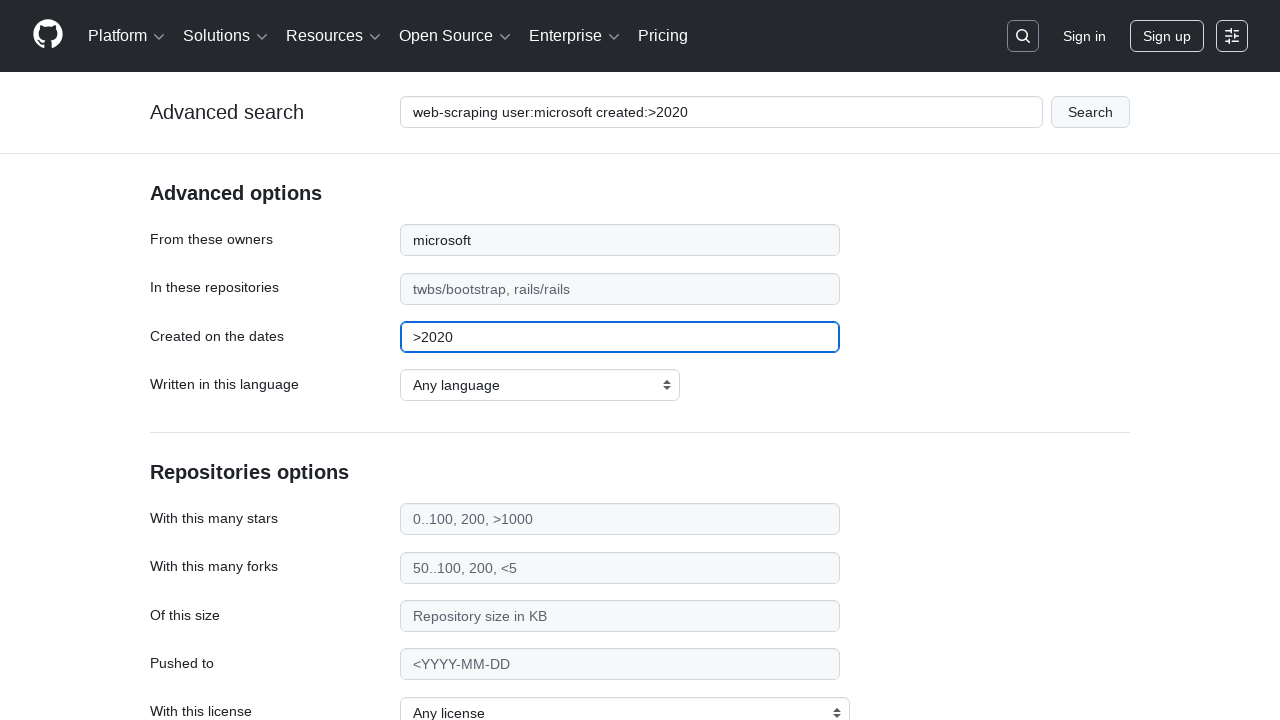

Selected 'Python' from programming language dropdown on select#search_language
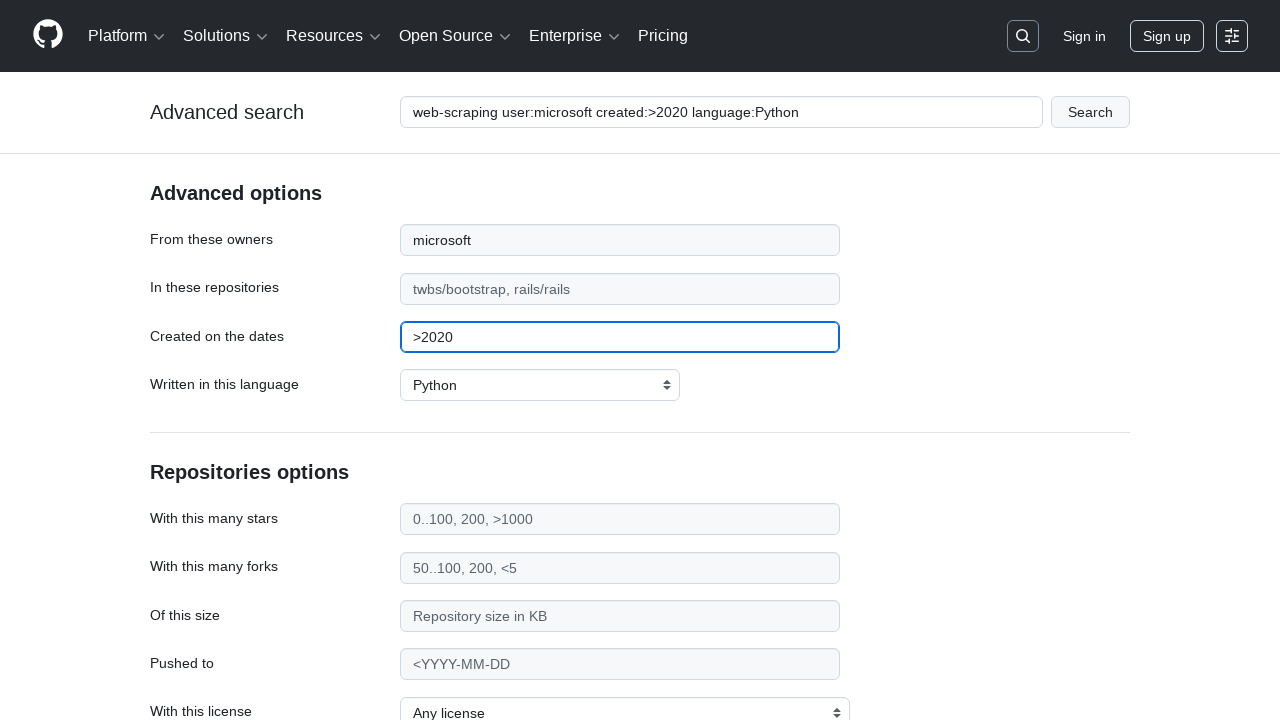

Clicked submit button to perform advanced search at (1090, 112) on #adv_code_search button[type="submit"]
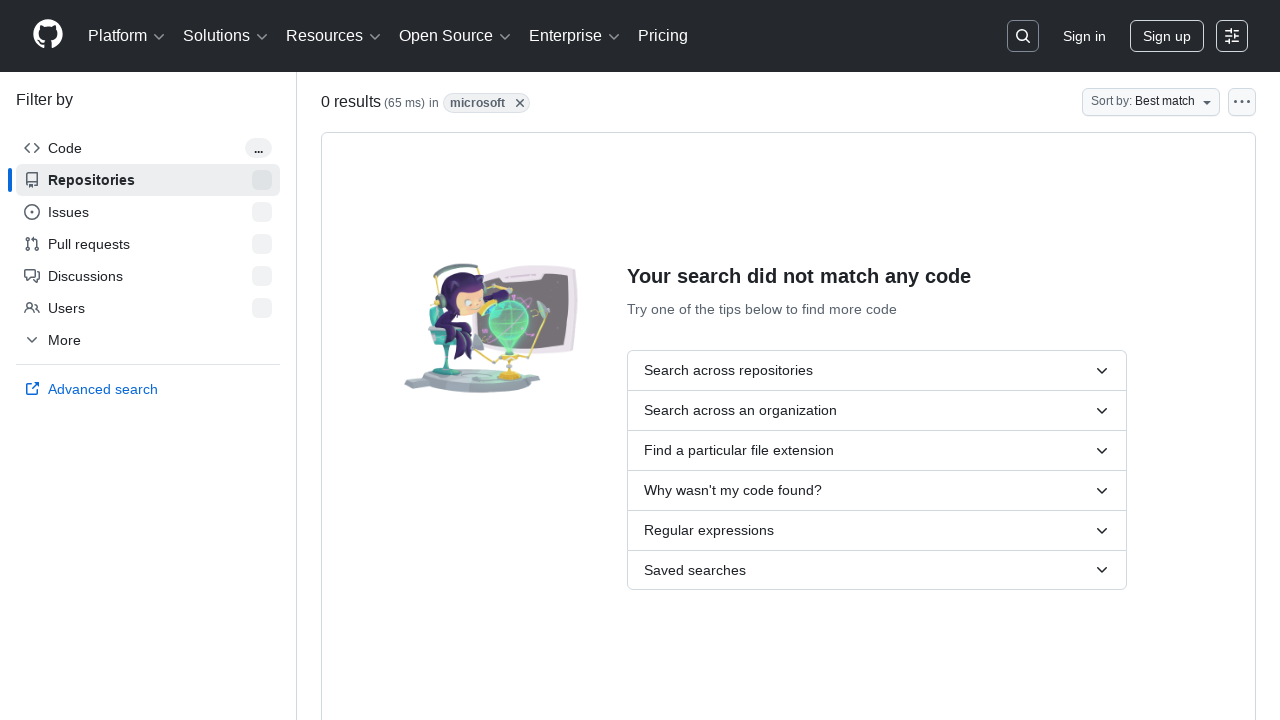

Search results page loaded and network idle
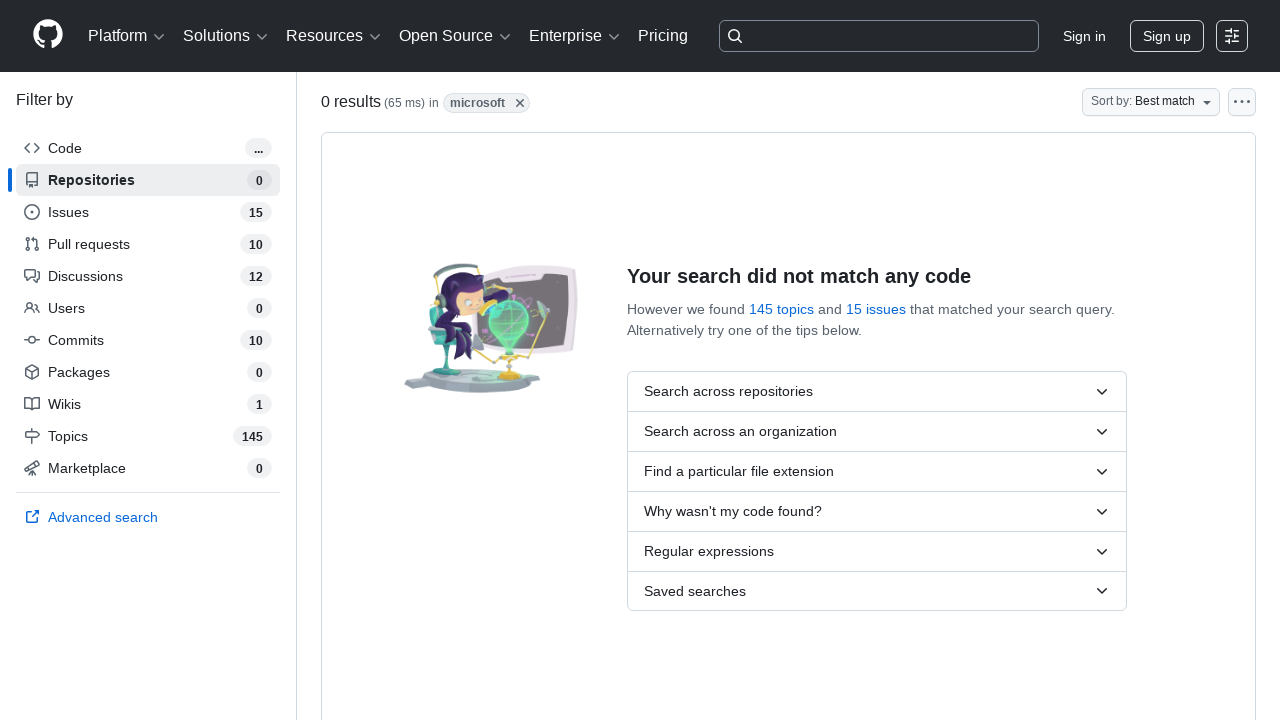

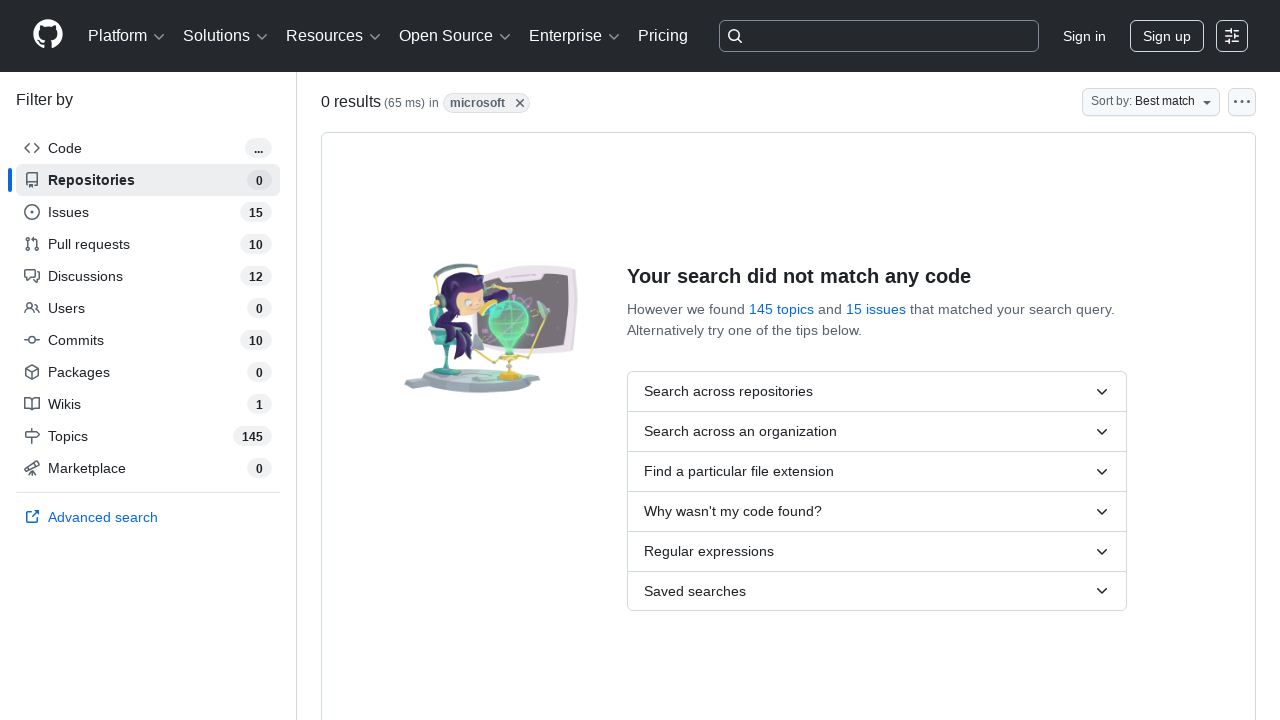